Tests clicking a confirm popup button, dismissing (denying) the confirmation, and verifying the resulting message

Starting URL: https://kristinek.github.io/site/examples/alerts_popups

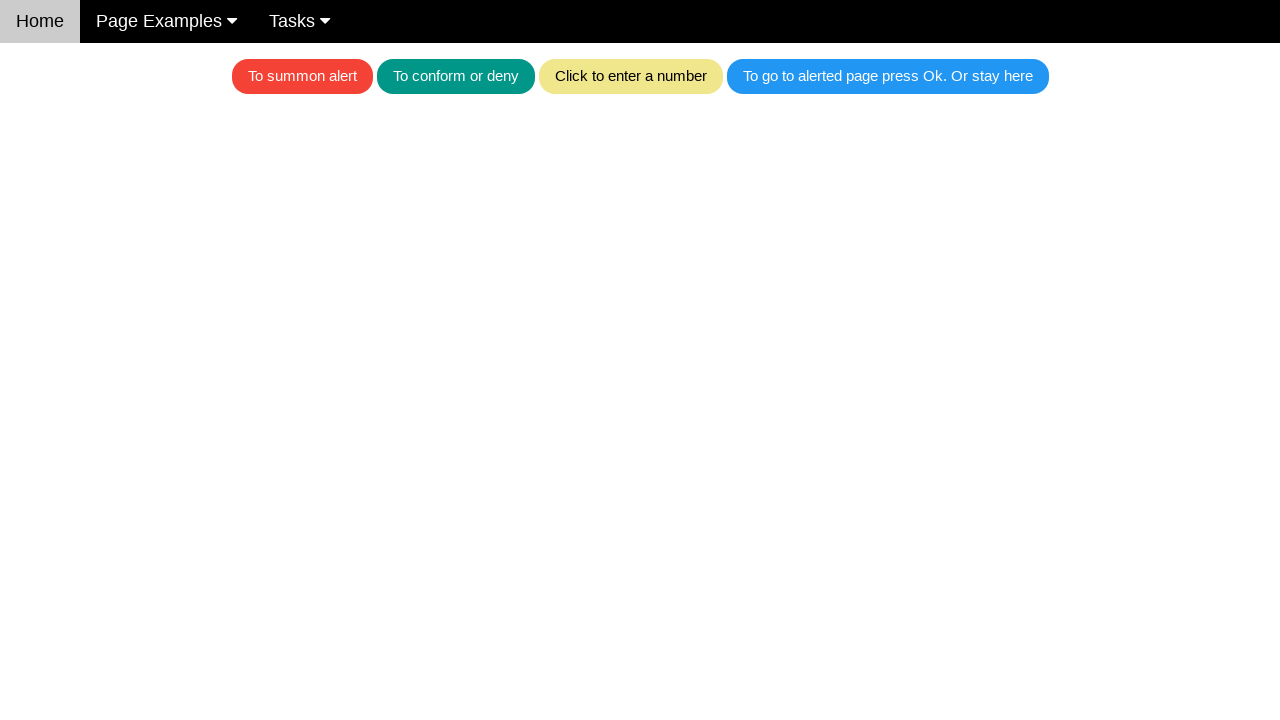

Set up dialog handler to dismiss confirm popups
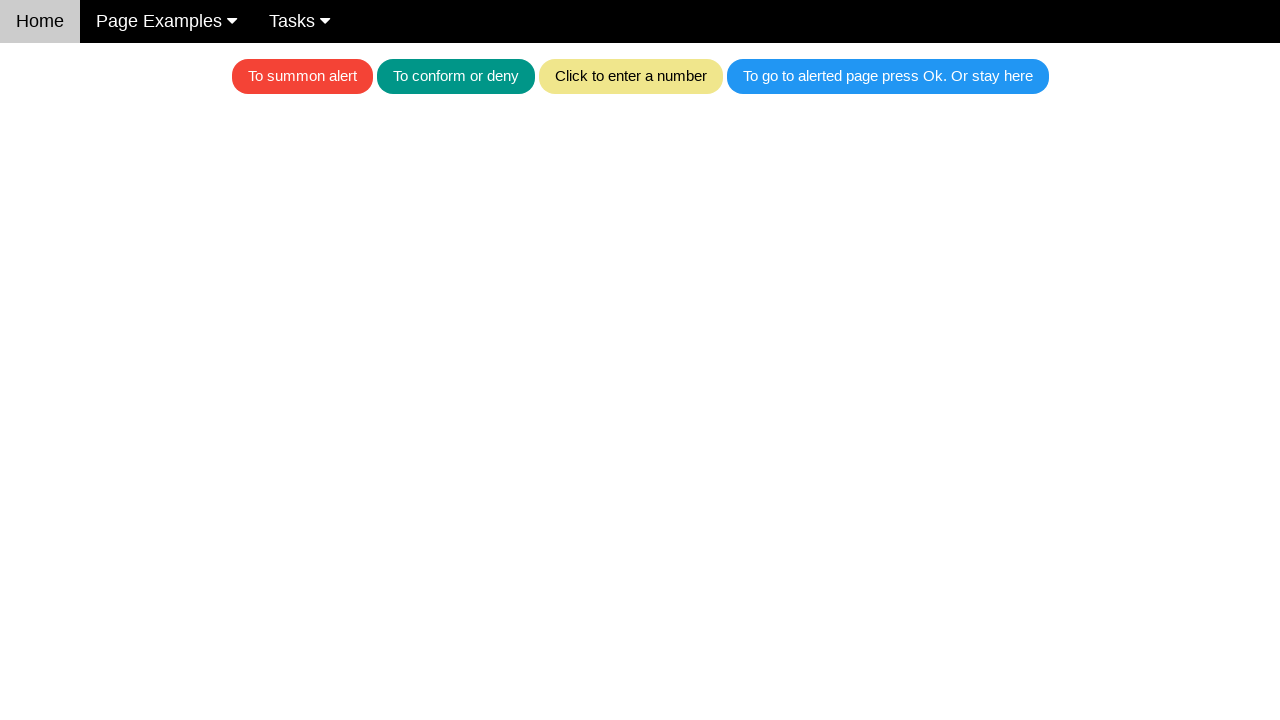

Clicked teal button to trigger confirm popup at (456, 76) on .w3-teal
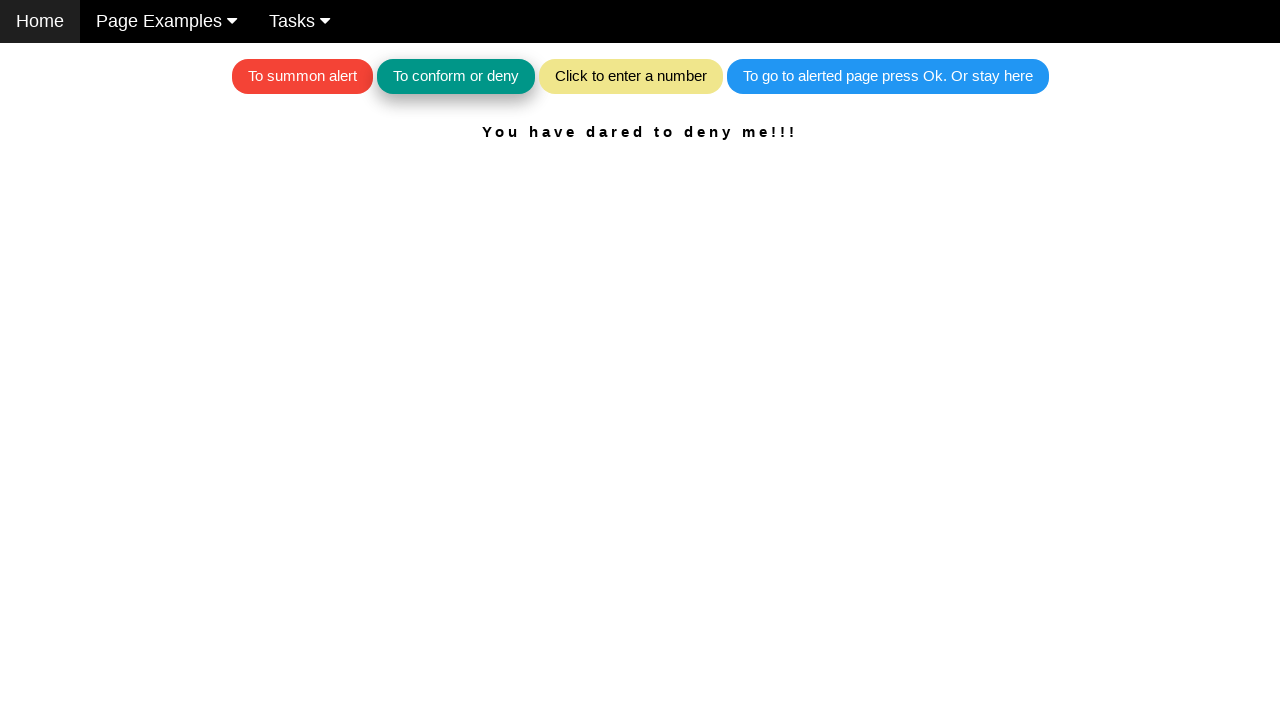

Waited 500ms for dialog handling
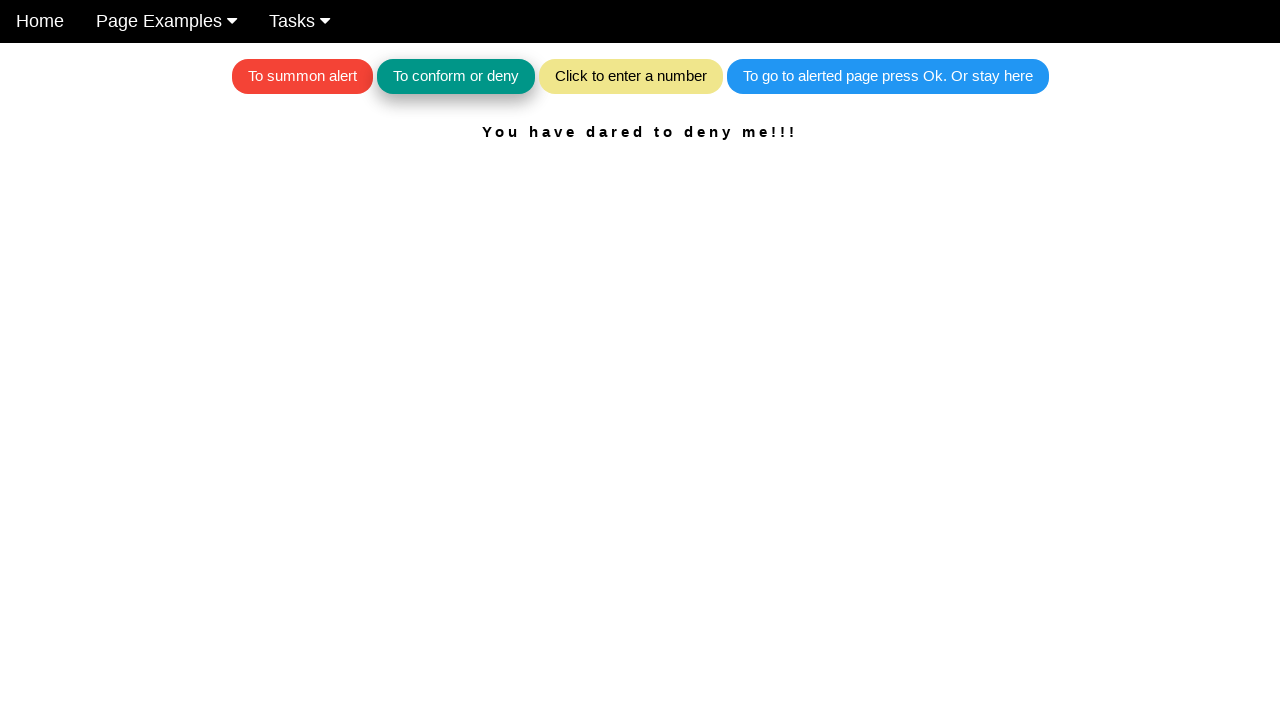

Verified denial message: 'You have dared to deny me!!!'
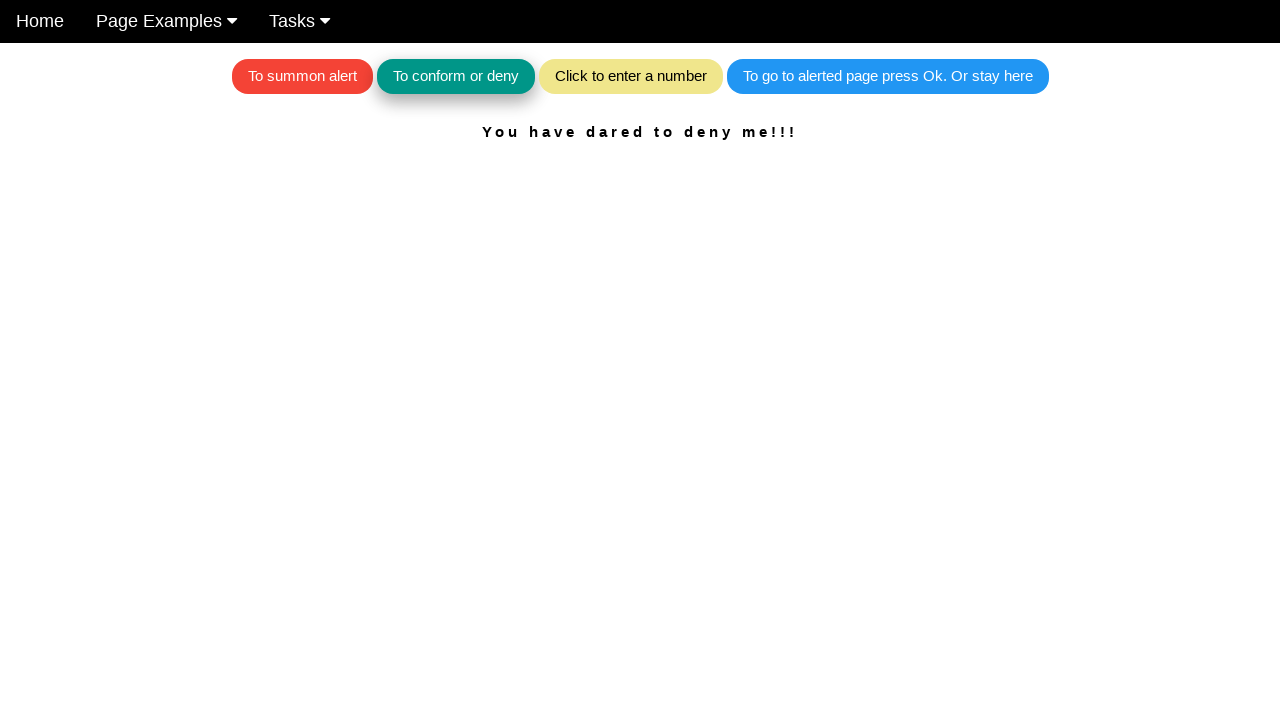

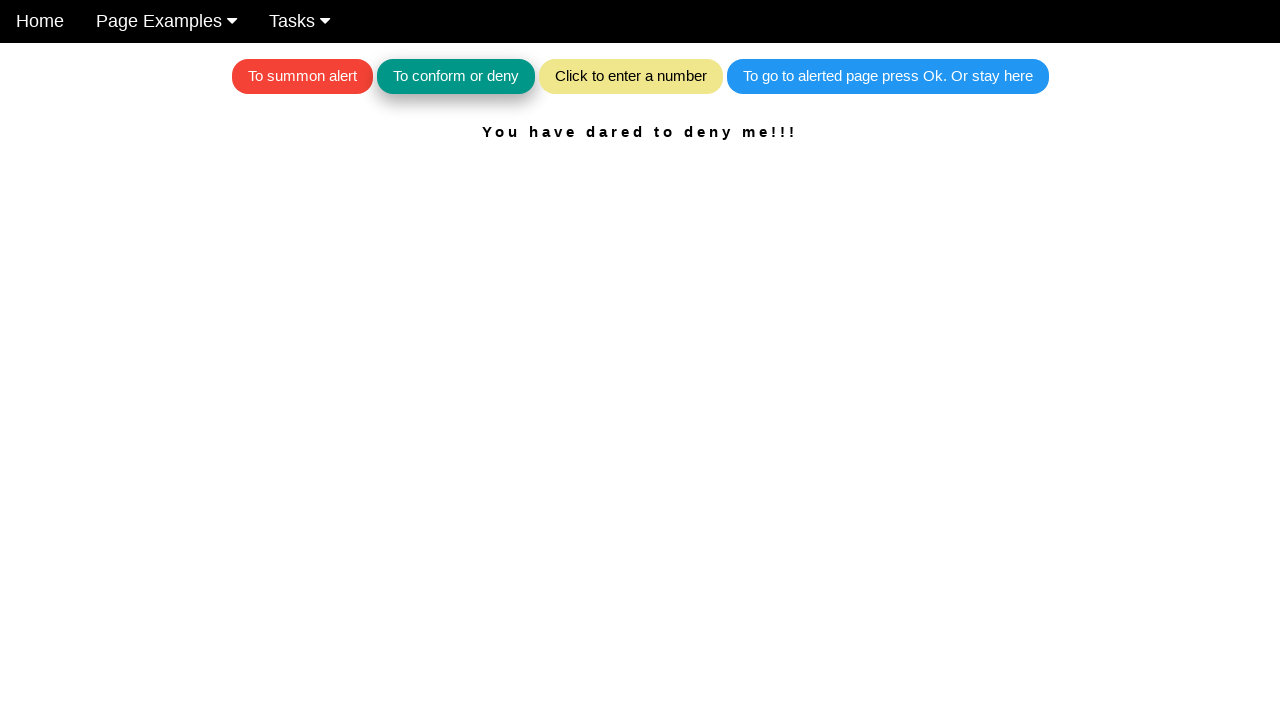